Tests right-click context menu functionality by right-clicking on an element and selecting the "Quit" option from the context menu

Starting URL: http://swisnl.github.io/jQuery-contextMenu/demo.html

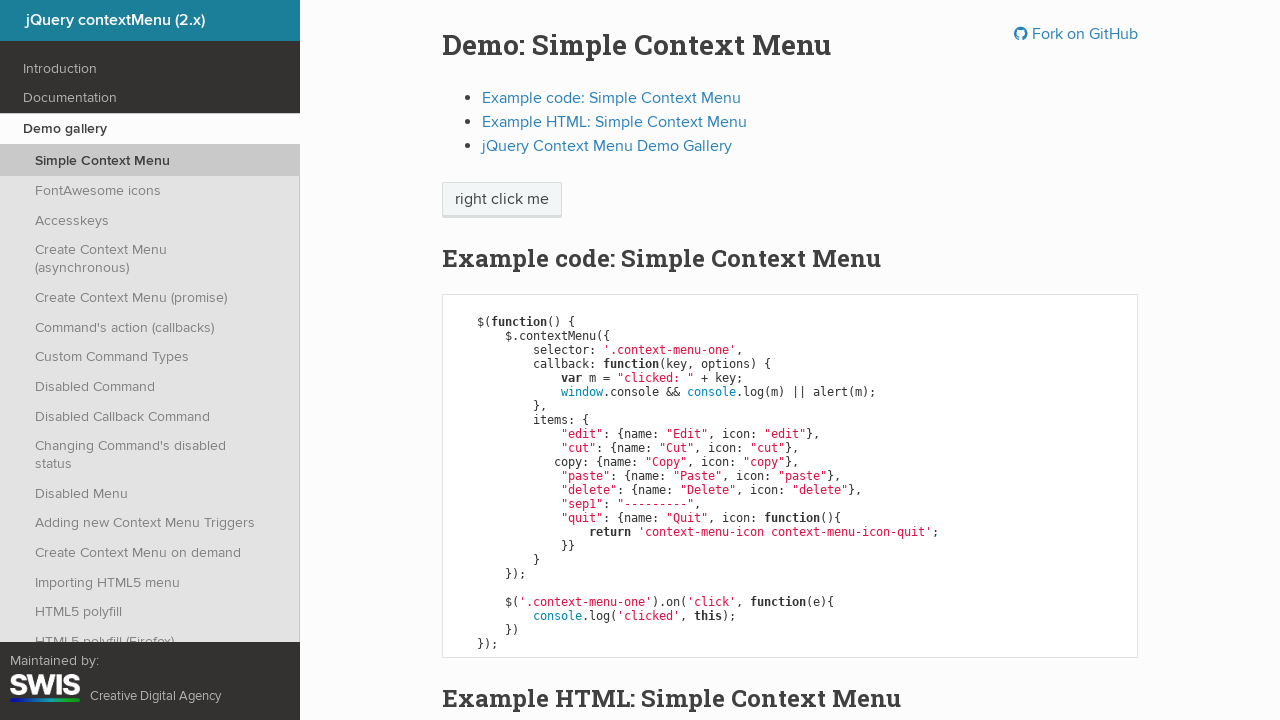

Located the 'right click me' element
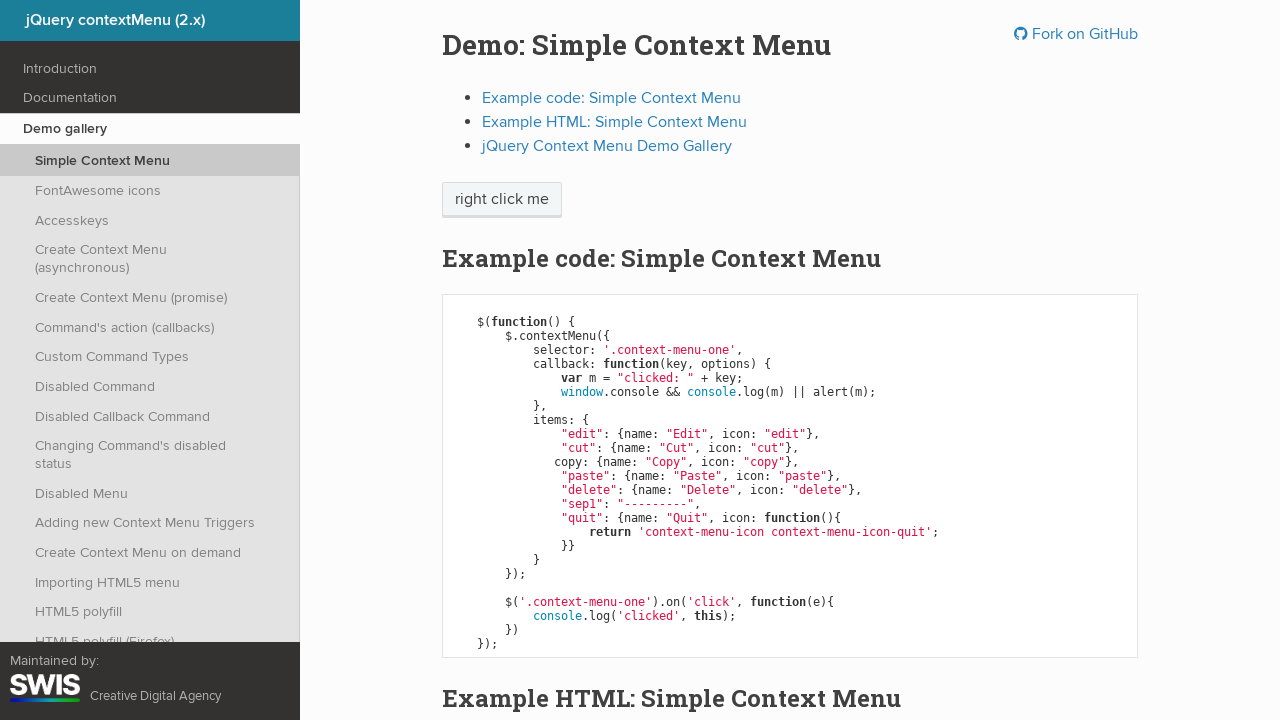

Right-clicked on the element to open context menu at (502, 200) on xpath=//span[text()='right click me']
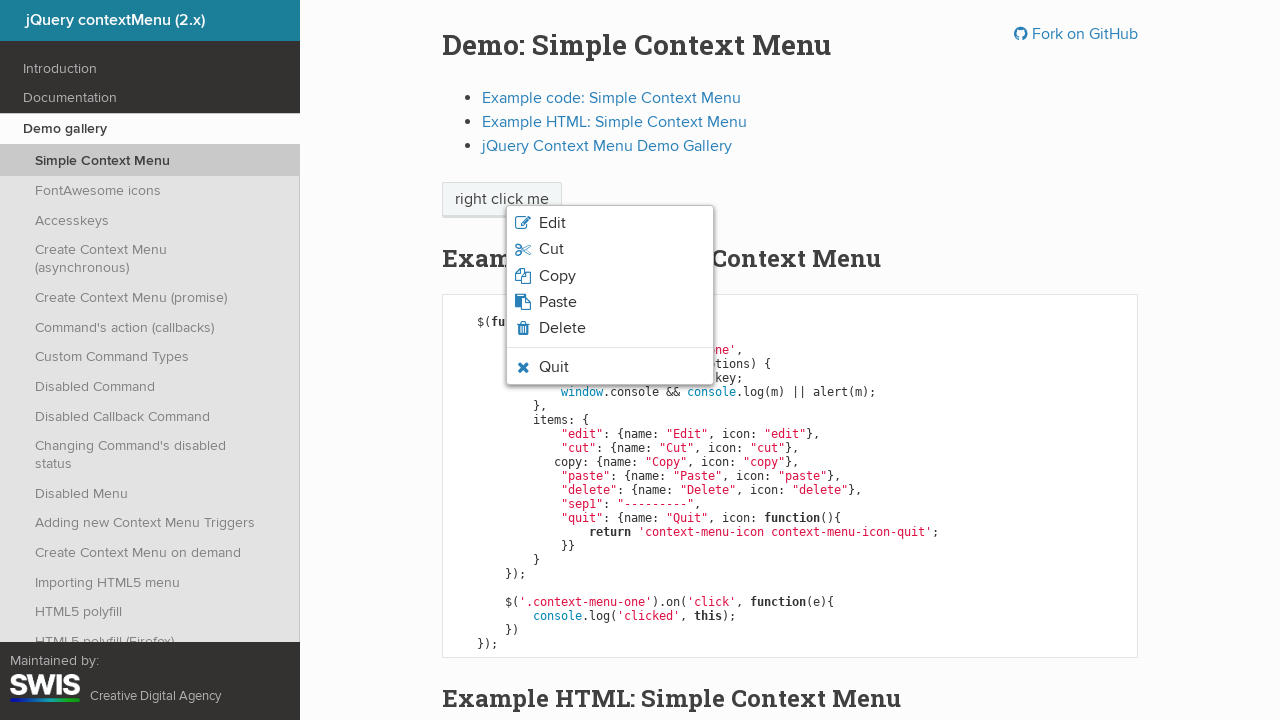

Context menu appeared
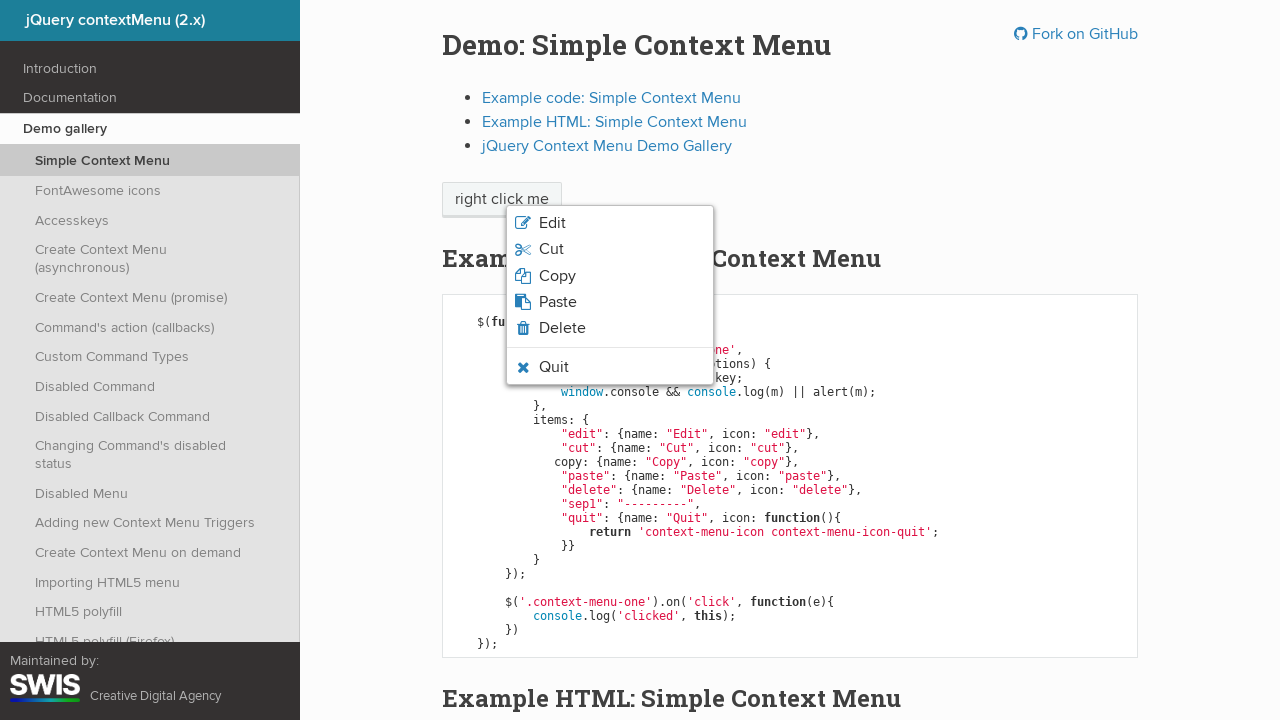

Located the 'Quit' option in the context menu
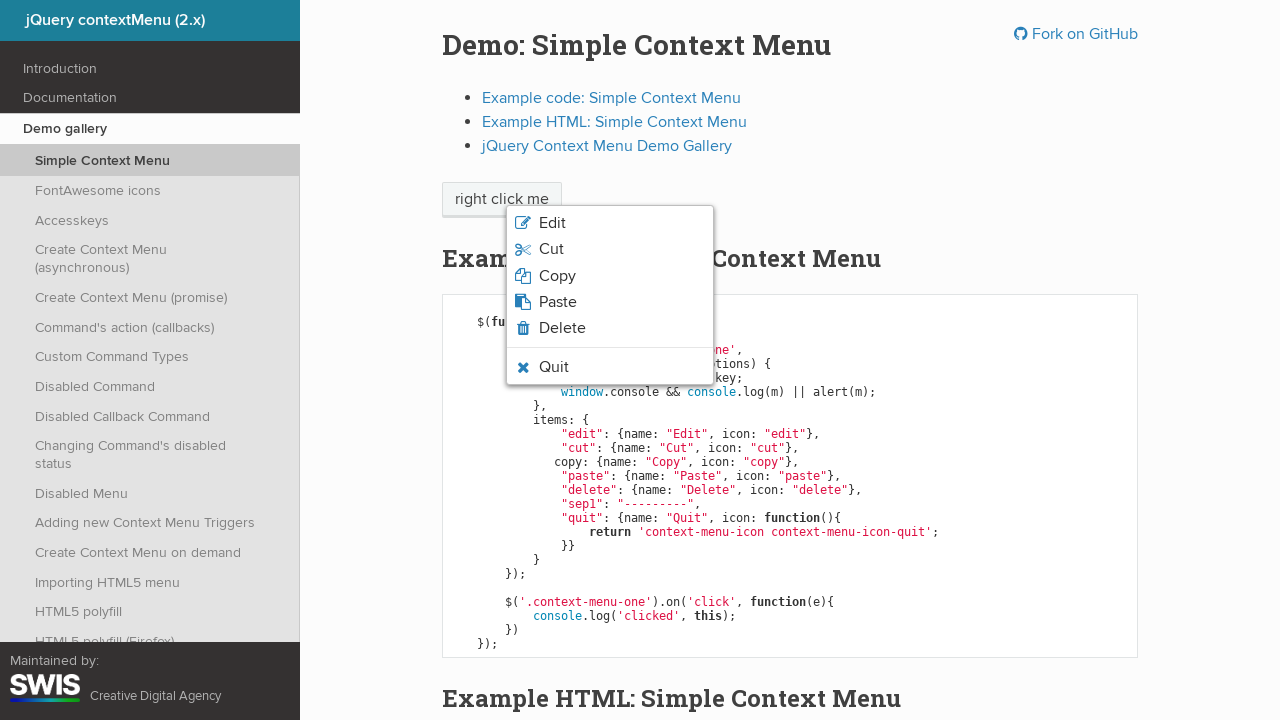

Clicked the 'Quit' option from the context menu at (554, 367) on xpath=//ul[@class='context-menu-list context-menu-root']/li[contains(@class,'con
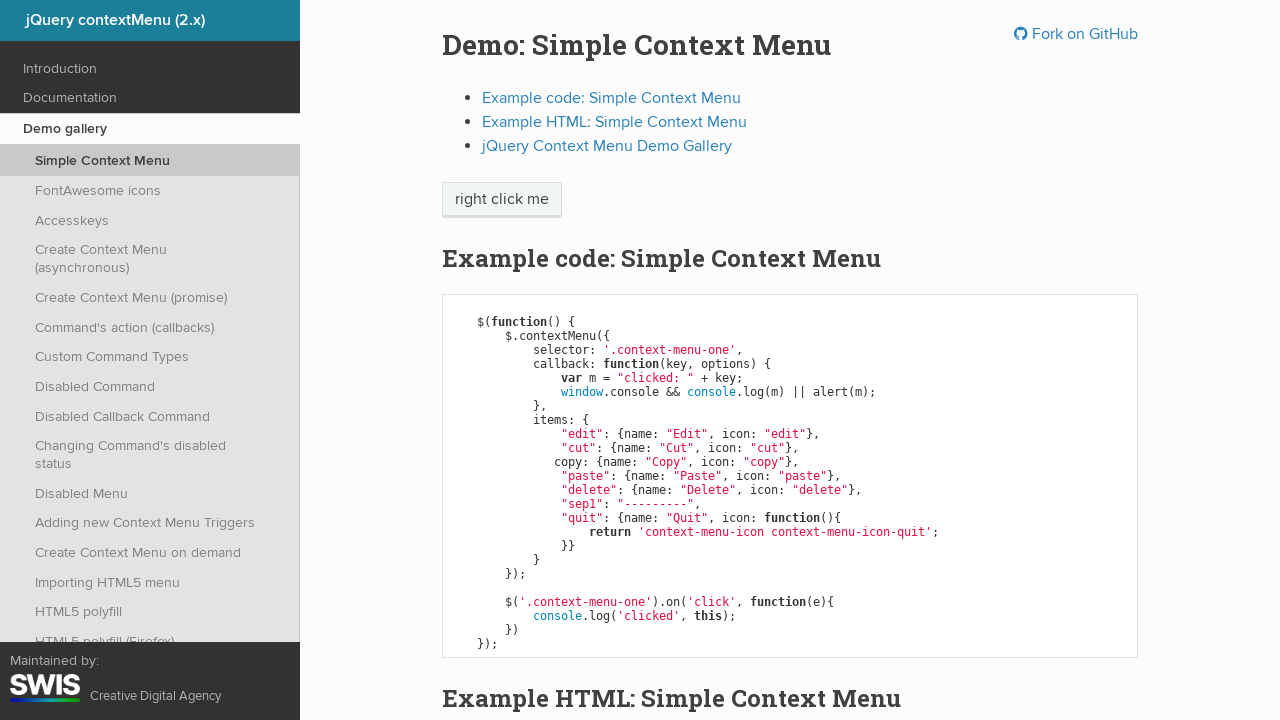

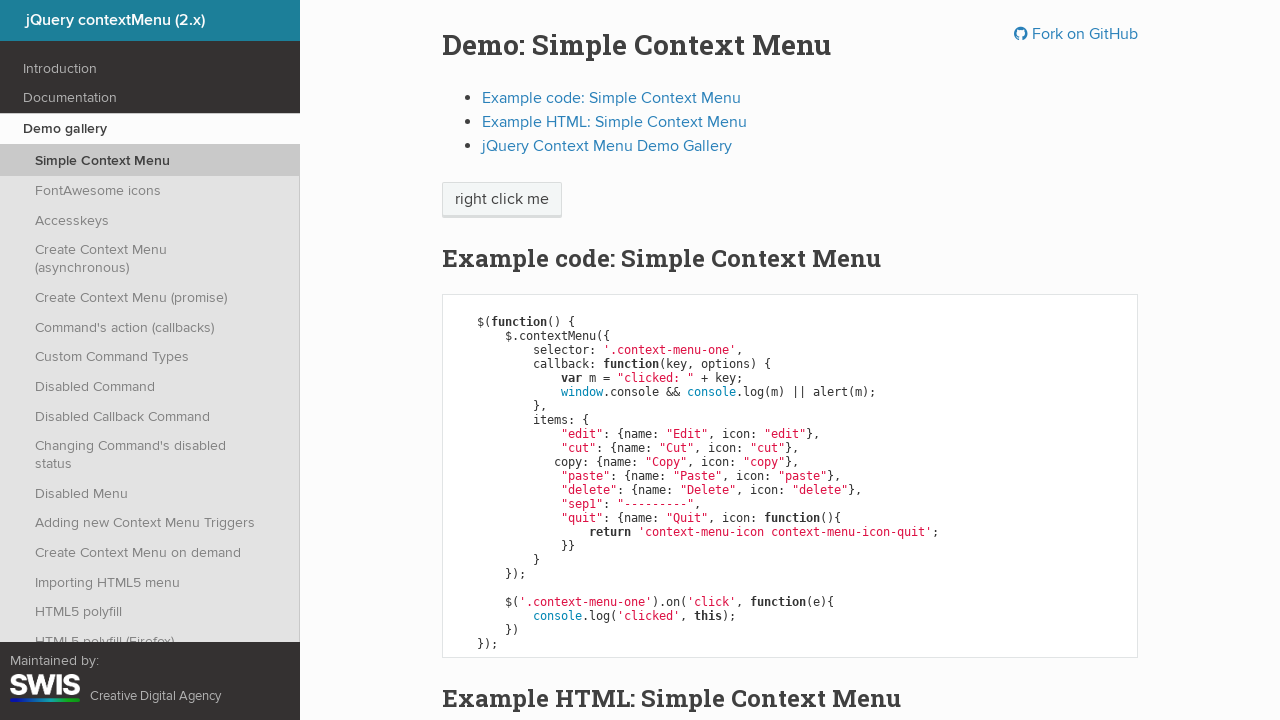